Tests table sorting functionality and searches for a specific item ("Rice") across multiple pages, retrieving its price when found

Starting URL: https://rahulshettyacademy.com/seleniumPractise/#/offers

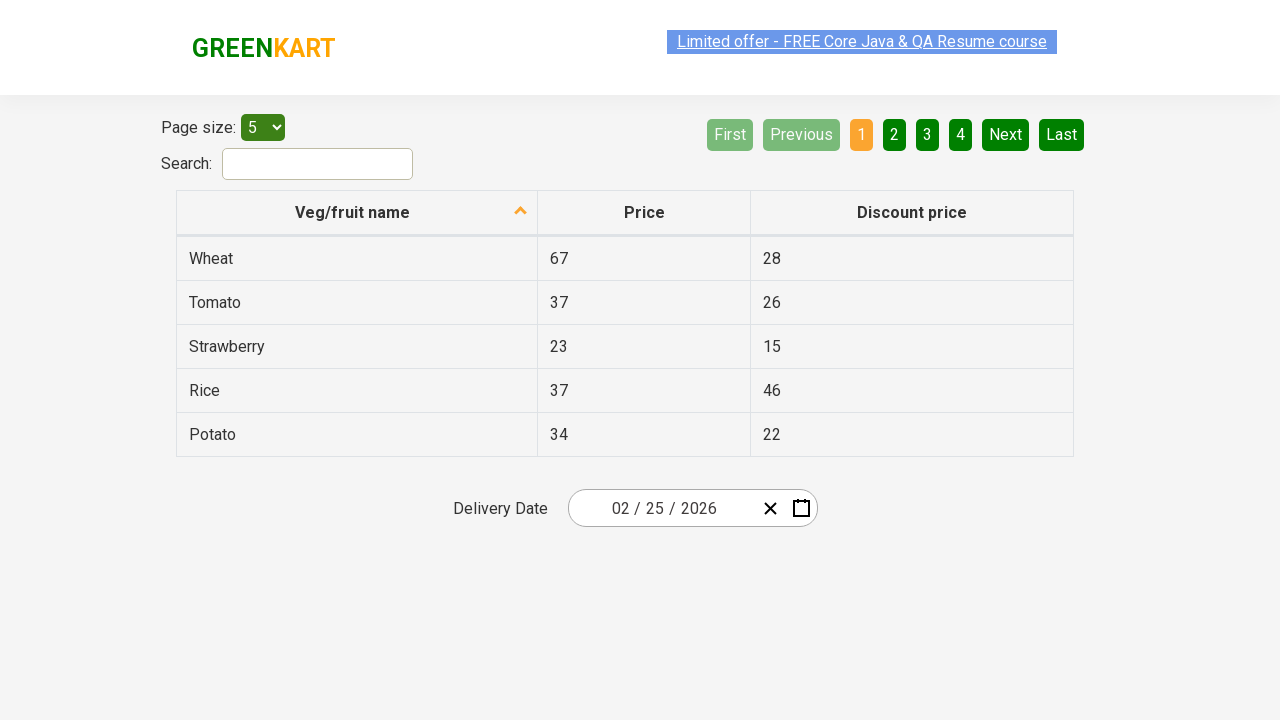

Clicked first column header to sort table at (357, 213) on xpath=//tr/th[1]
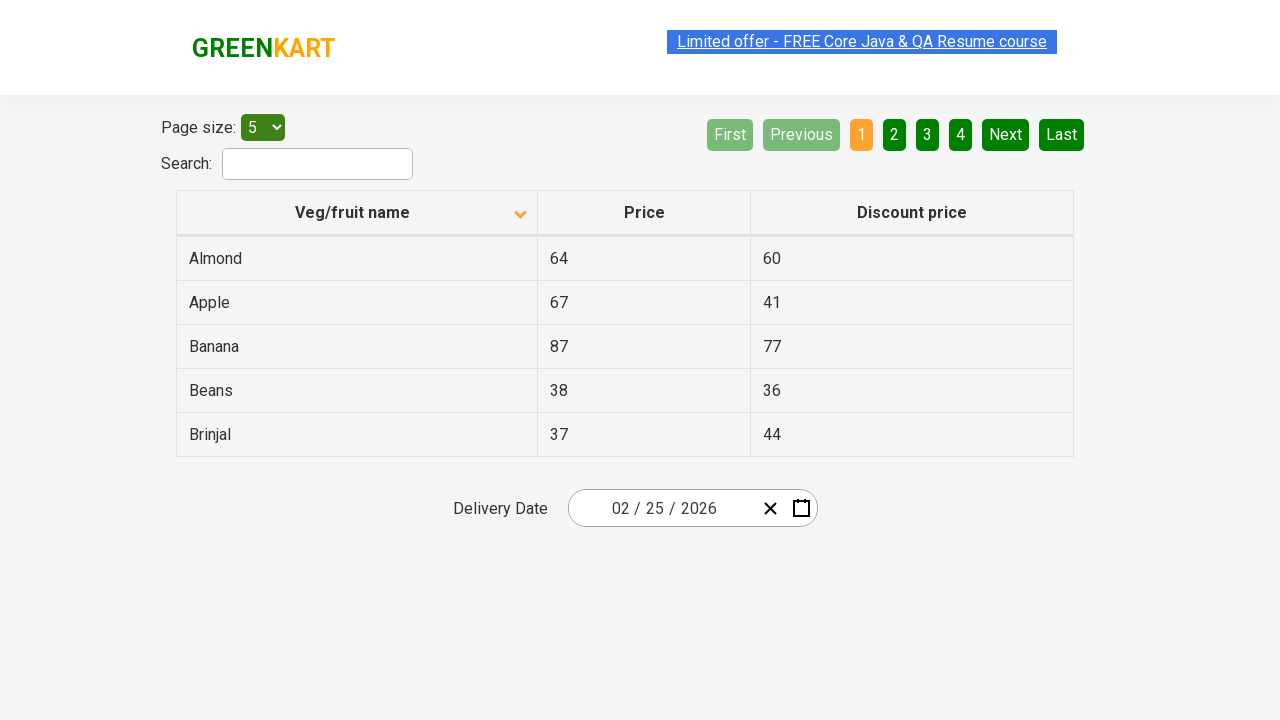

Retrieved all items from first column
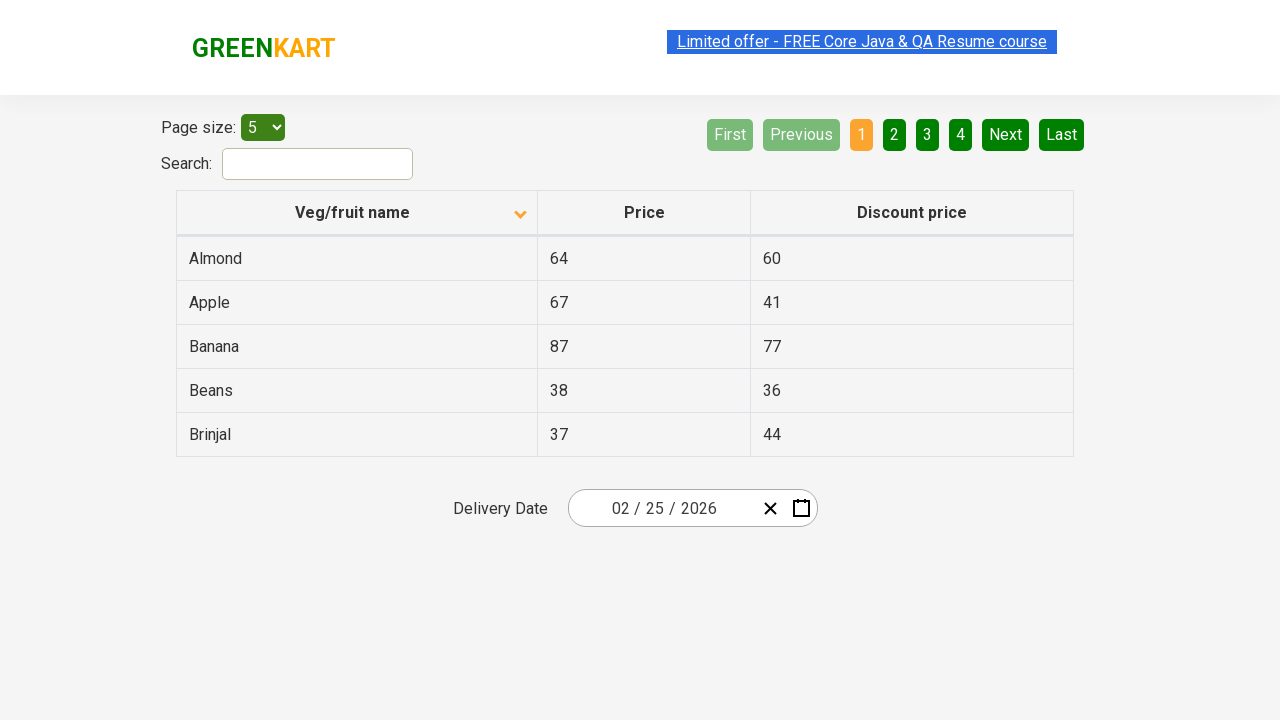

Extracted text content from all column items
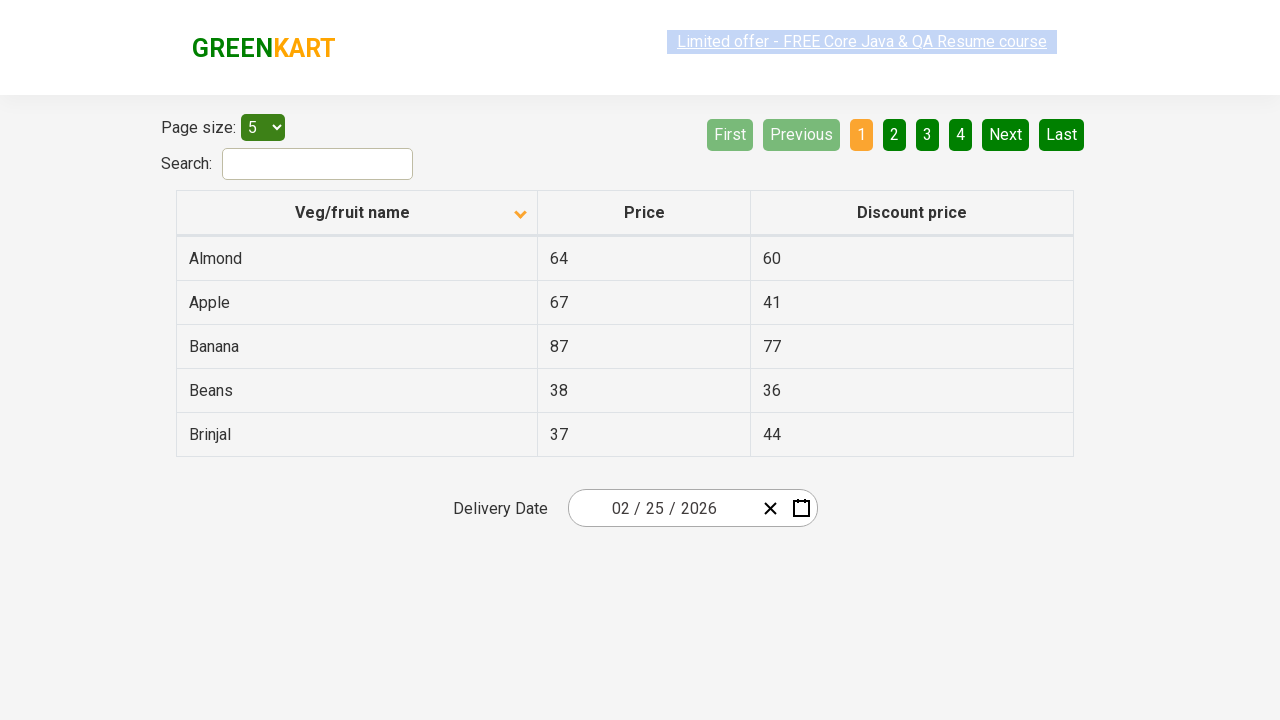

Verified table is properly sorted alphabetically
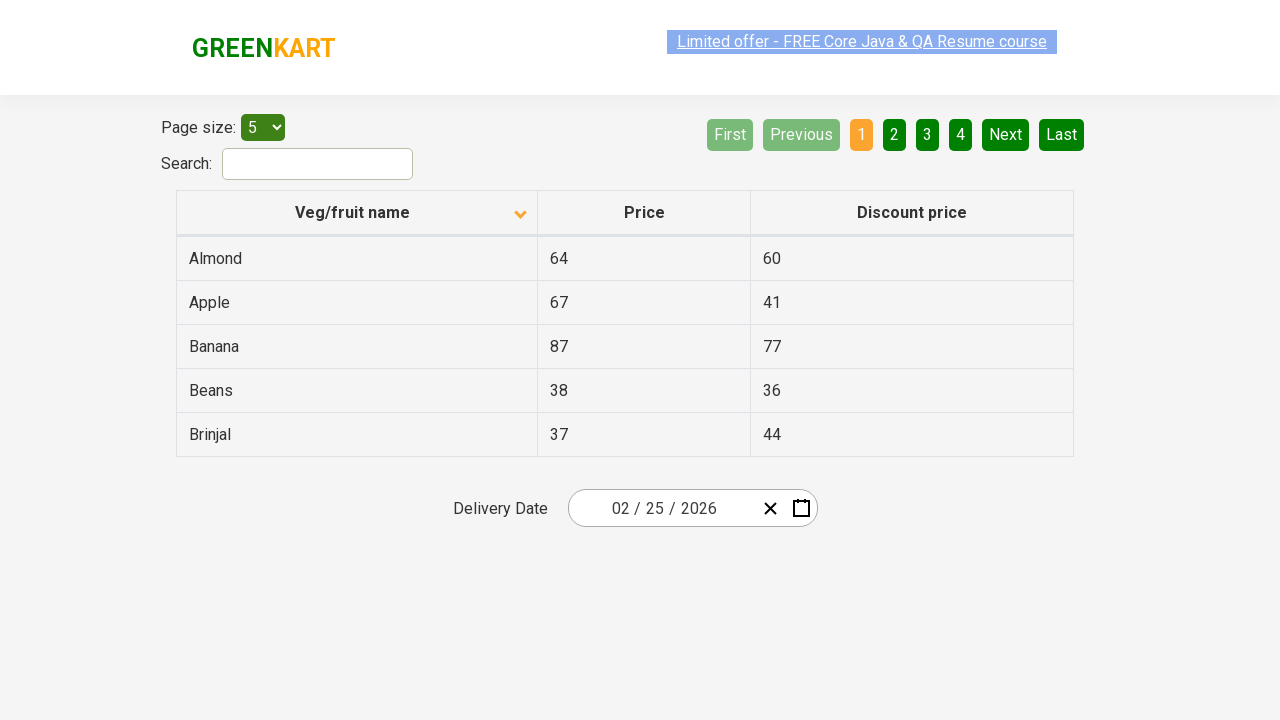

Retrieved all rows from current page
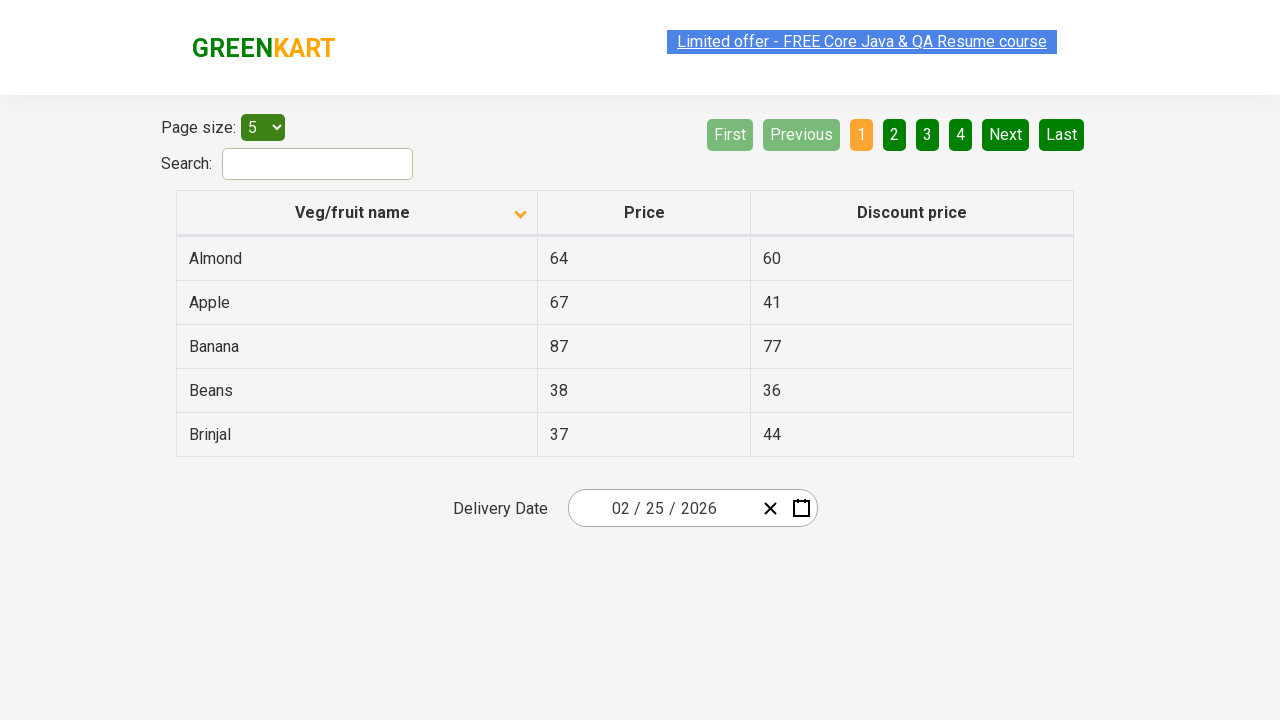

Clicked 'Next' button to navigate to next page at (1006, 134) on [aria-label='Next']
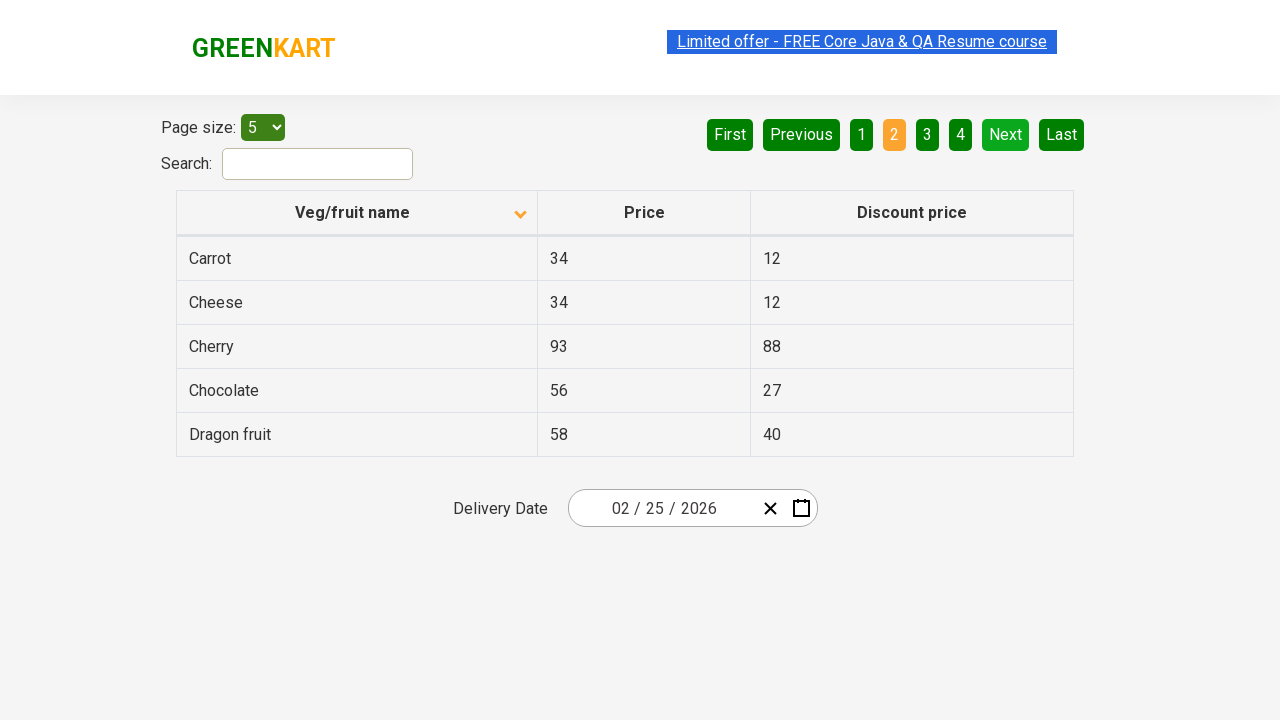

Waited for next page to load completely
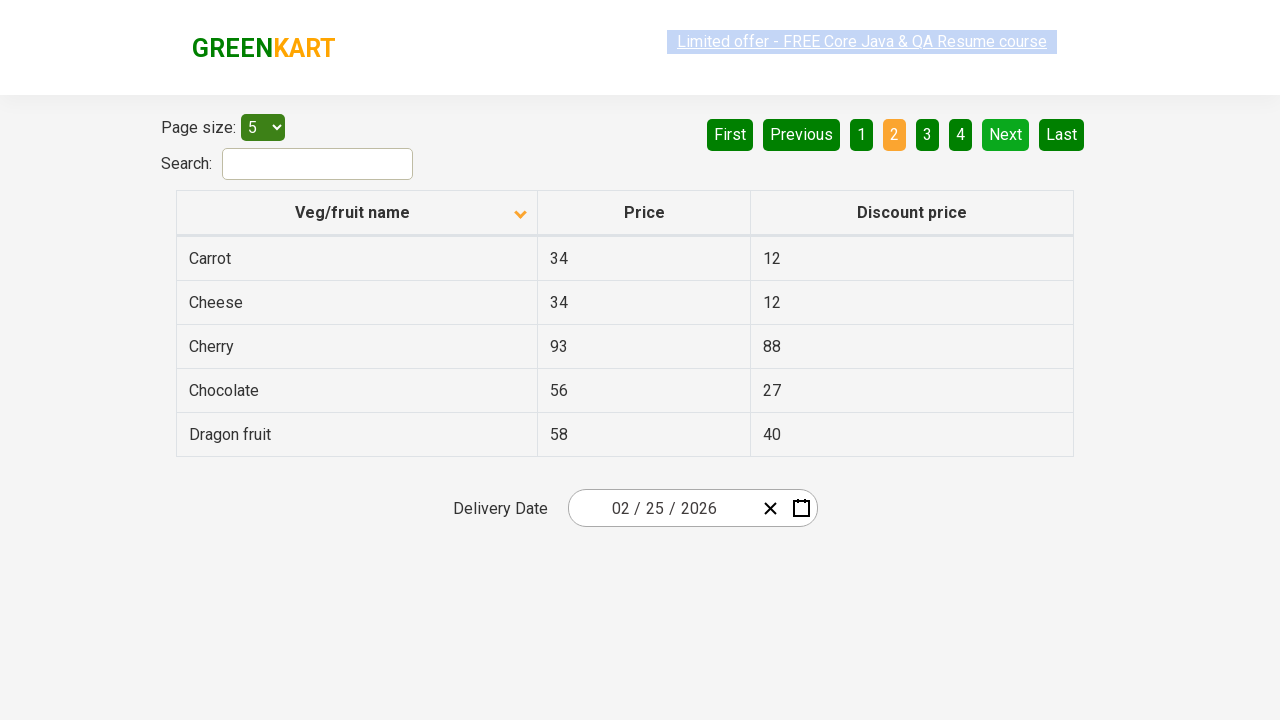

Retrieved all rows from current page
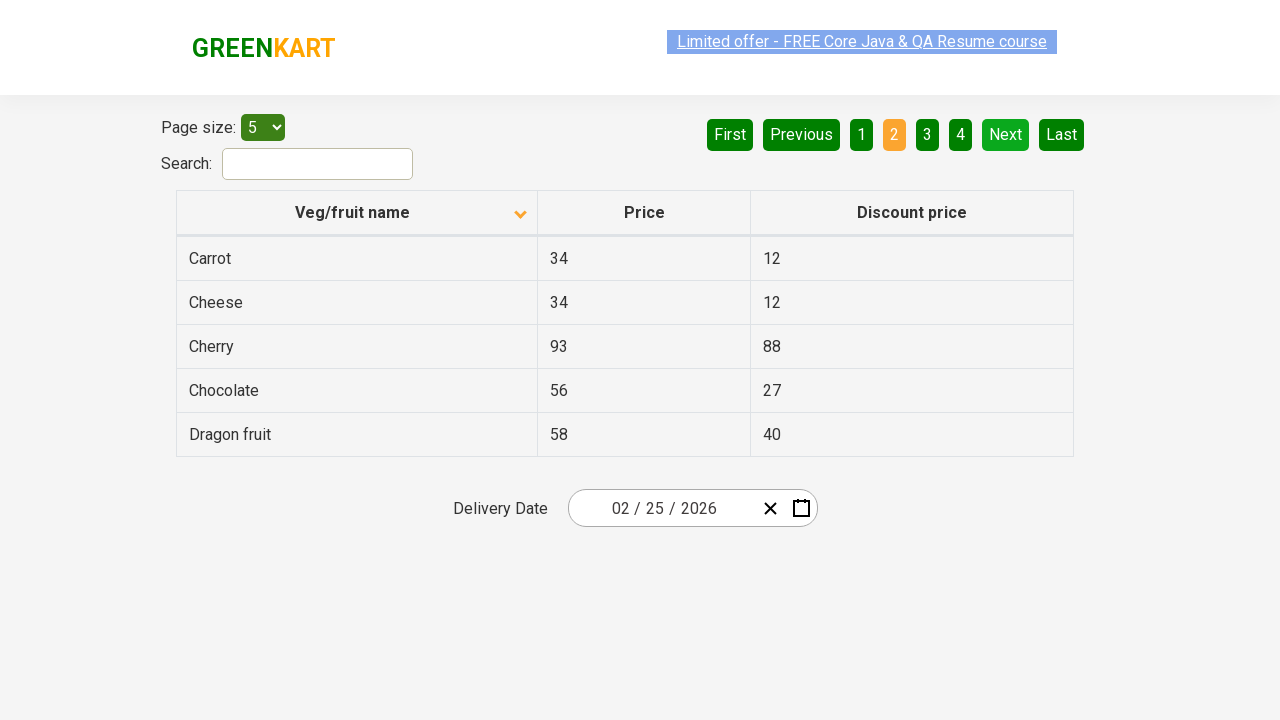

Clicked 'Next' button to navigate to next page at (1006, 134) on [aria-label='Next']
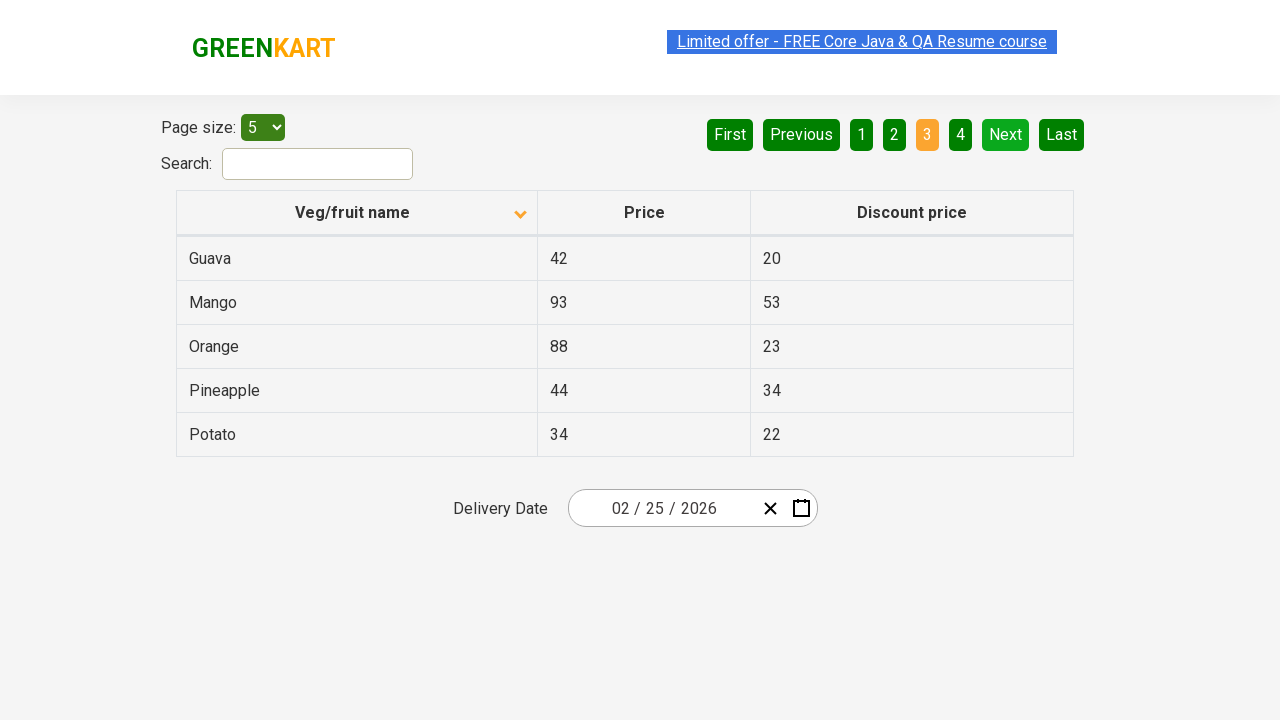

Waited for next page to load completely
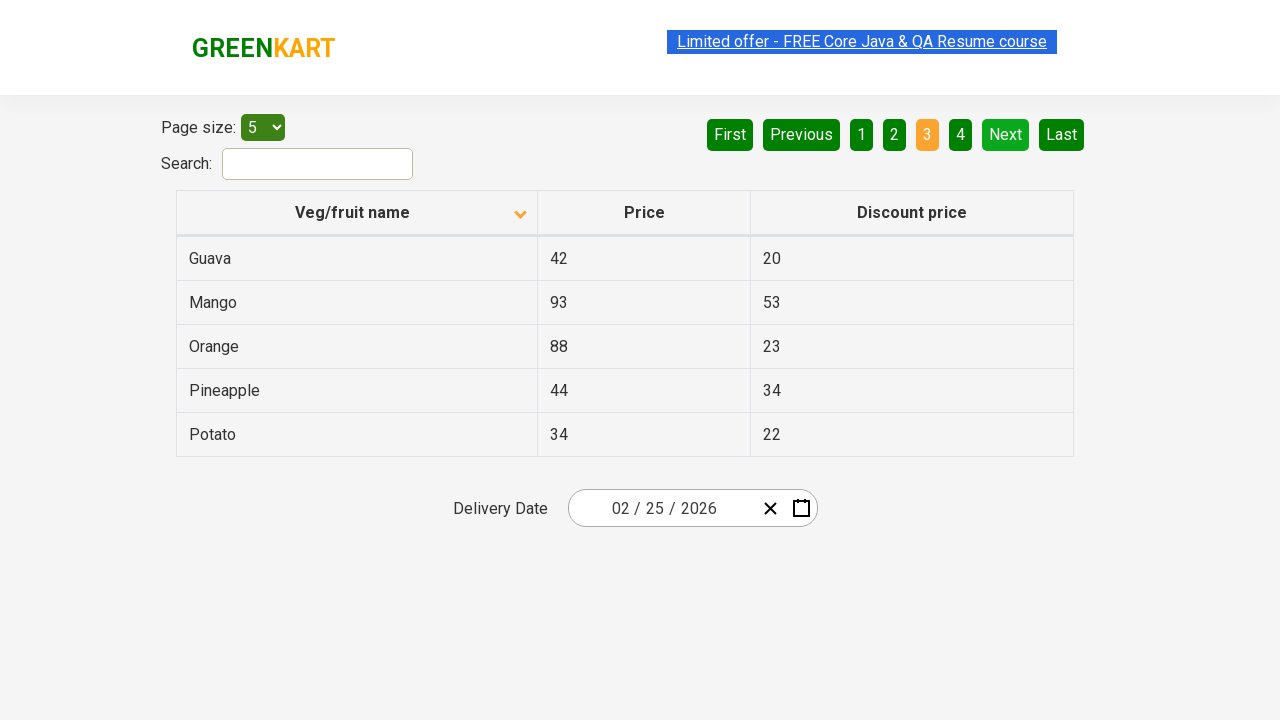

Retrieved all rows from current page
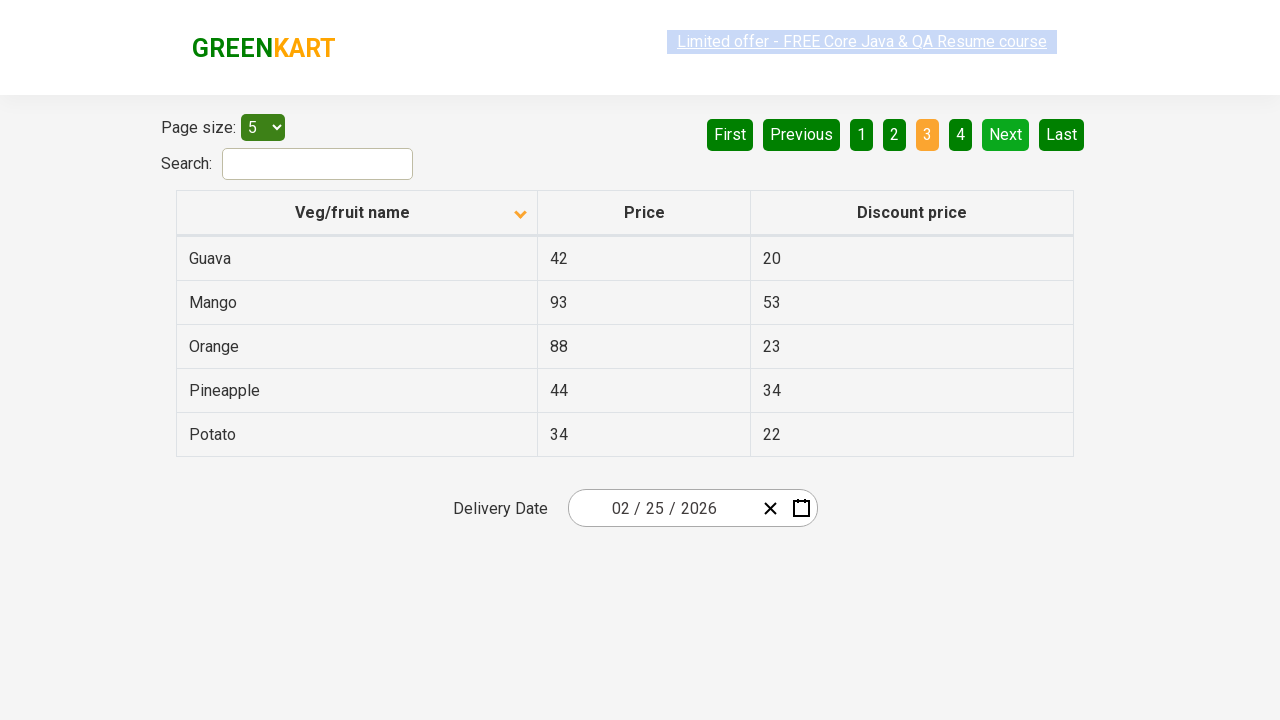

Clicked 'Next' button to navigate to next page at (1006, 134) on [aria-label='Next']
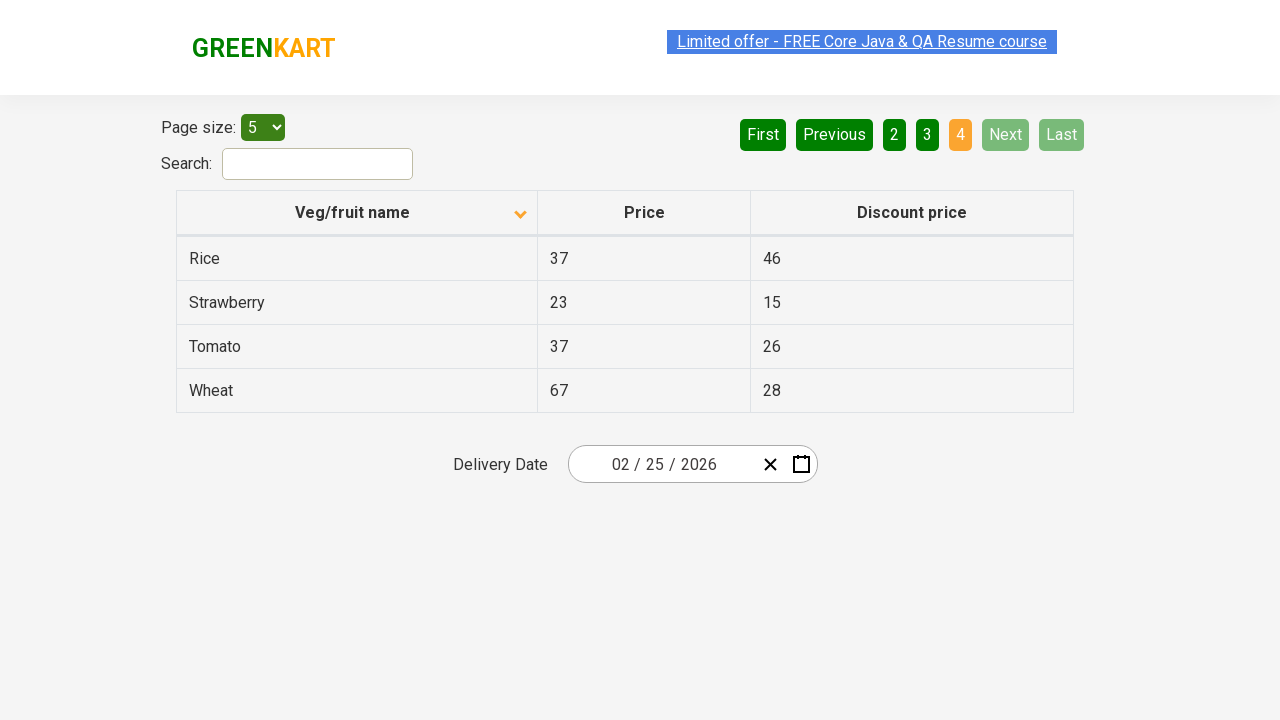

Waited for next page to load completely
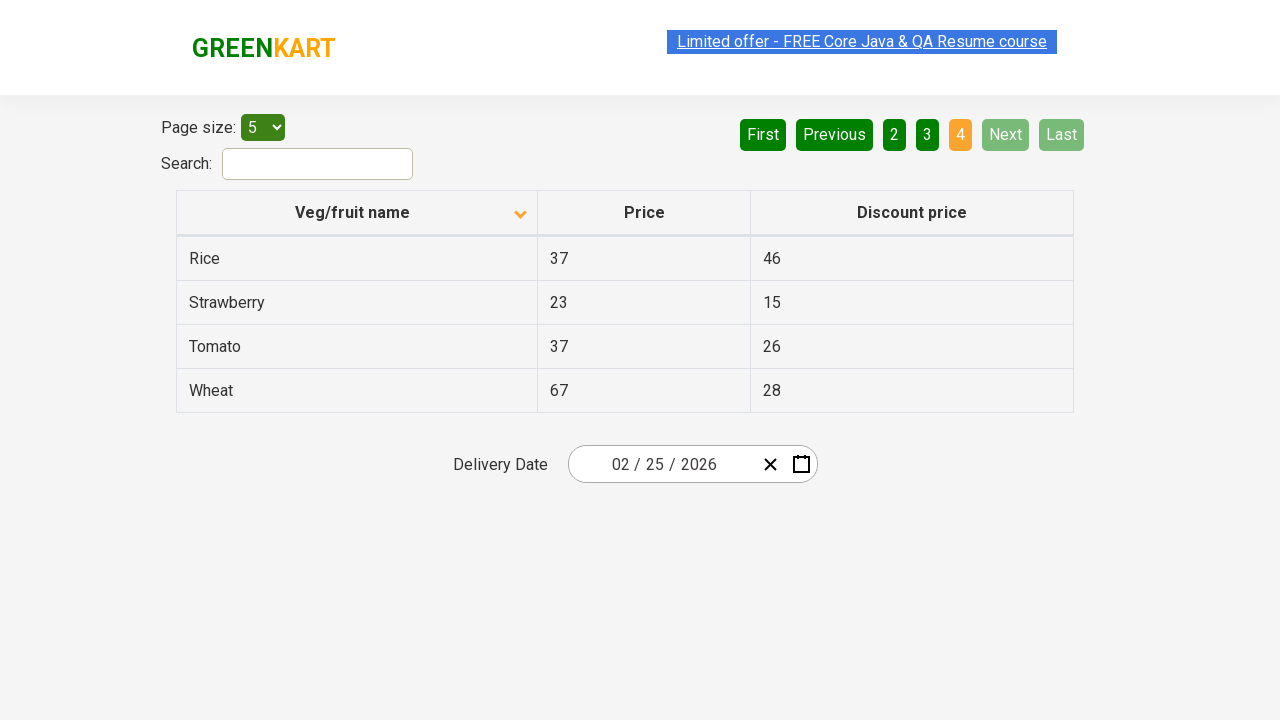

Retrieved all rows from current page
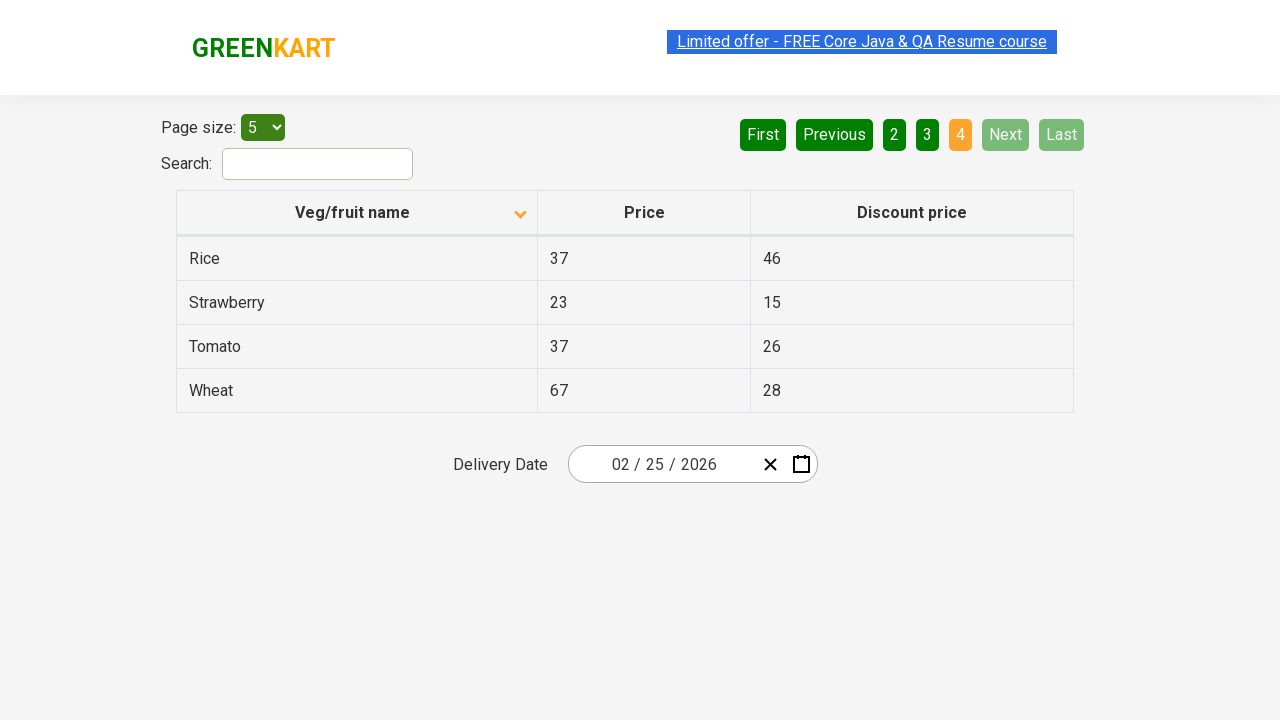

Found 'Rice' in current page with price: 37
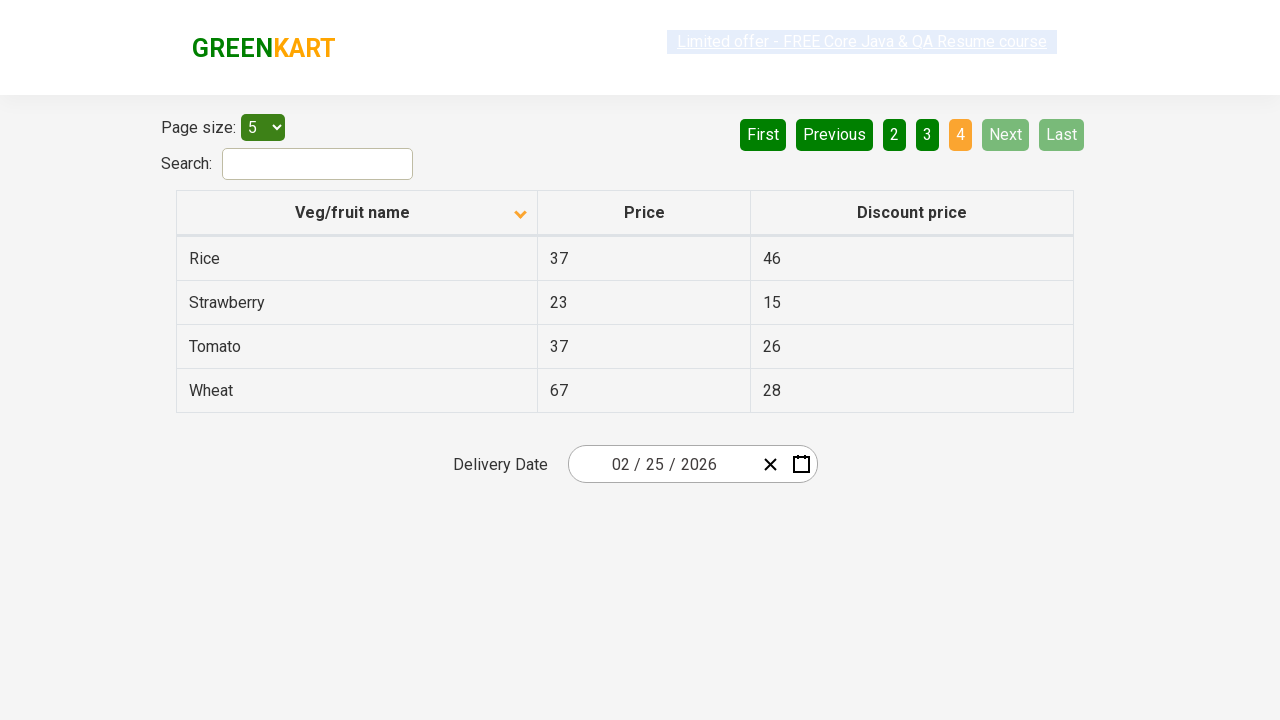

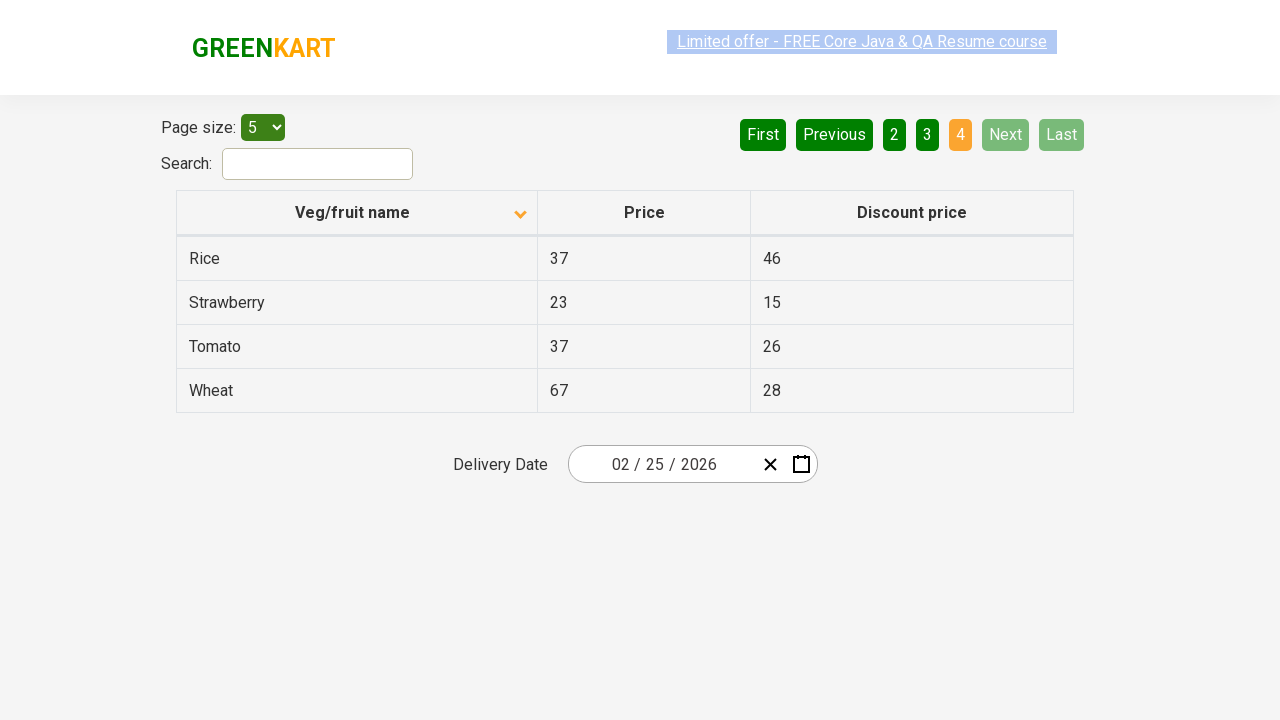